Tests form field interaction on Saucedemo login page by filling the password field

Starting URL: https://www.saucedemo.com/

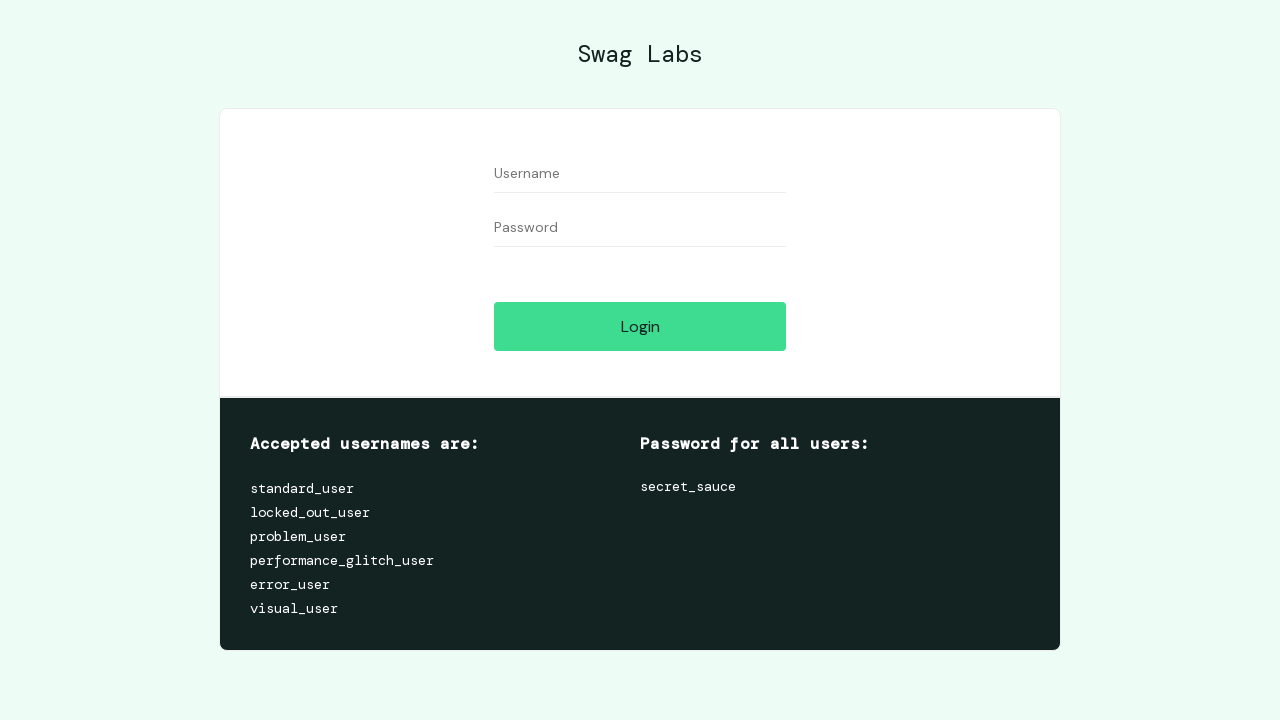

Navigated to Saucedemo login page
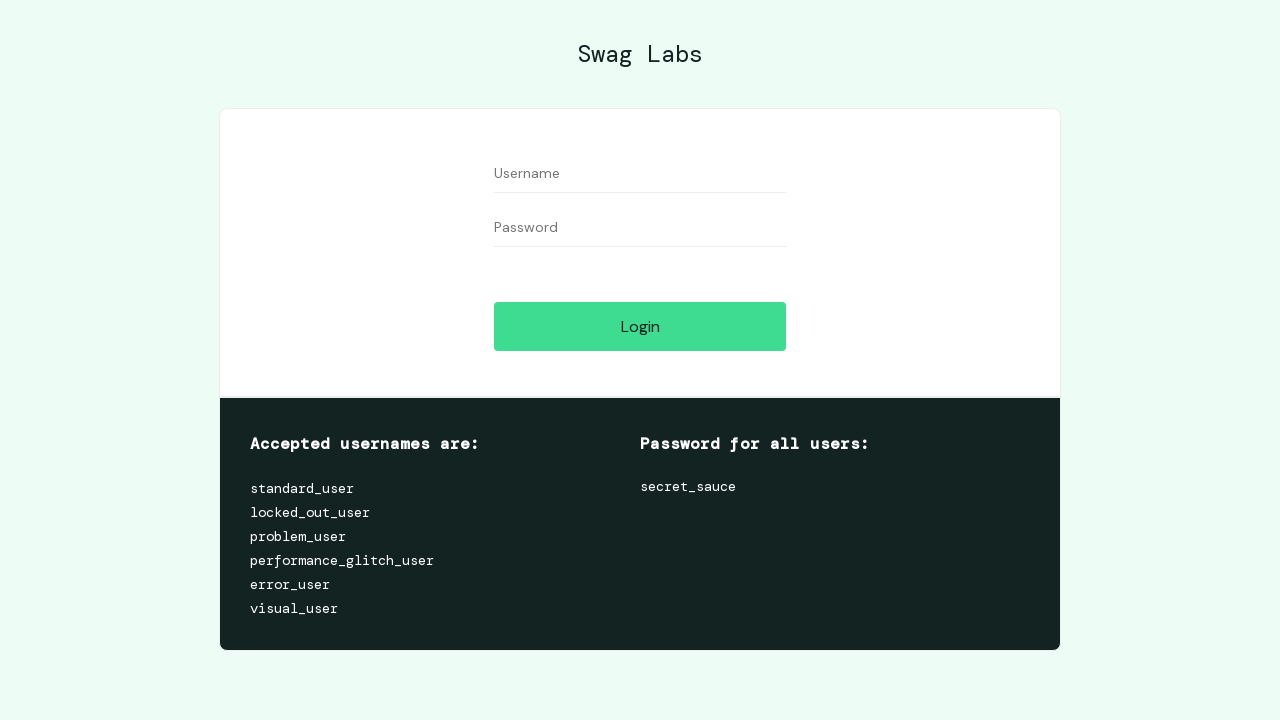

Filled password field with '123fk' on input[type='password']
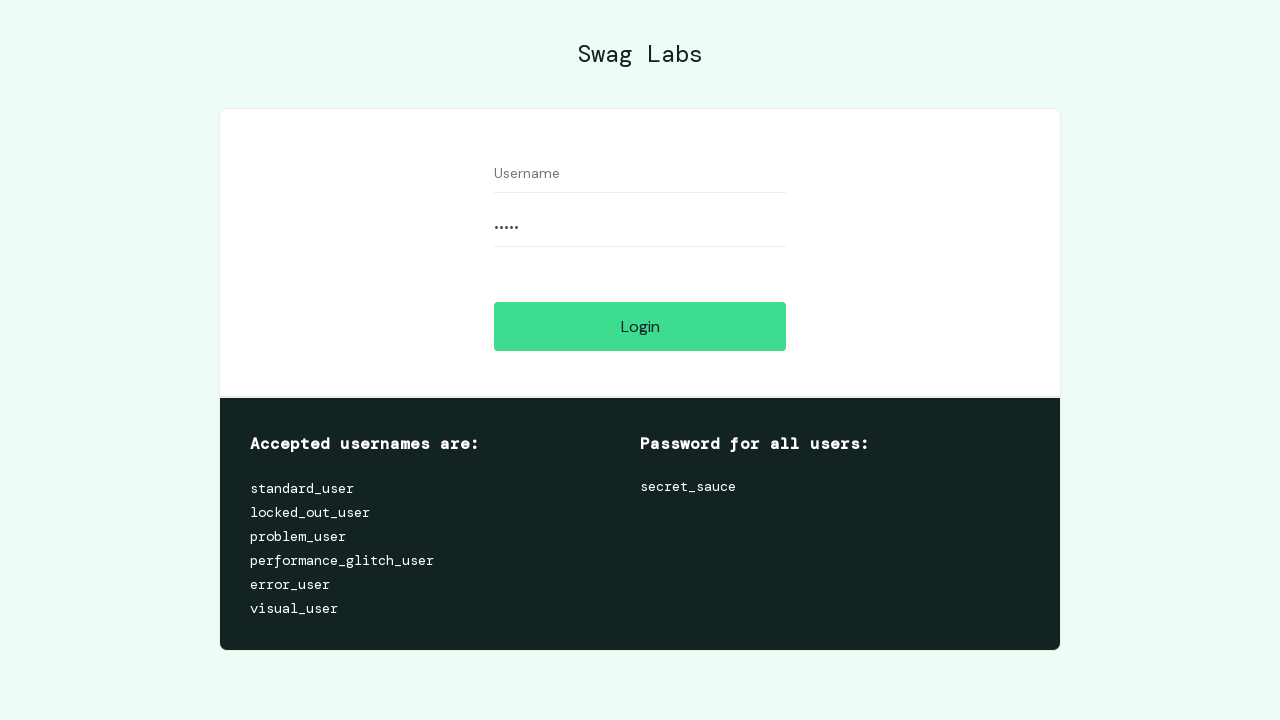

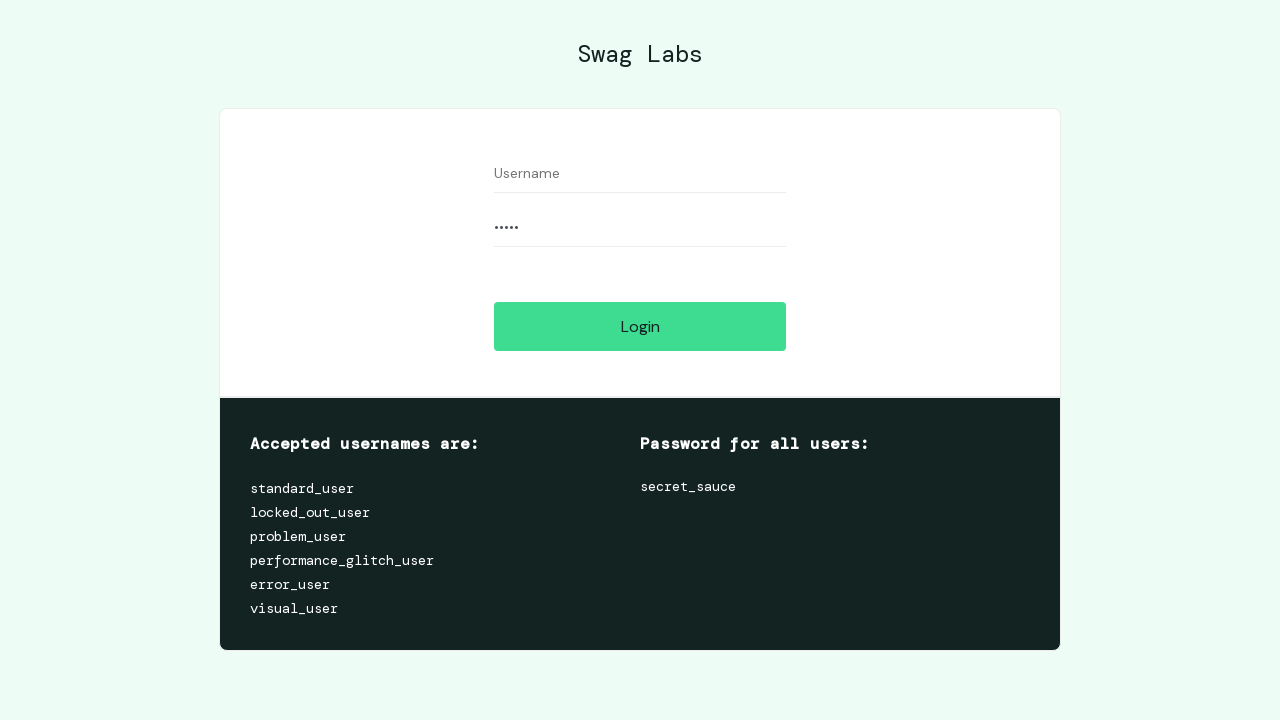